Tests opening a new browser window by navigating to a page, opening a new window, navigating to a different page in that window, and verifying there are 2 window handles.

Starting URL: https://the-internet.herokuapp.com/windows

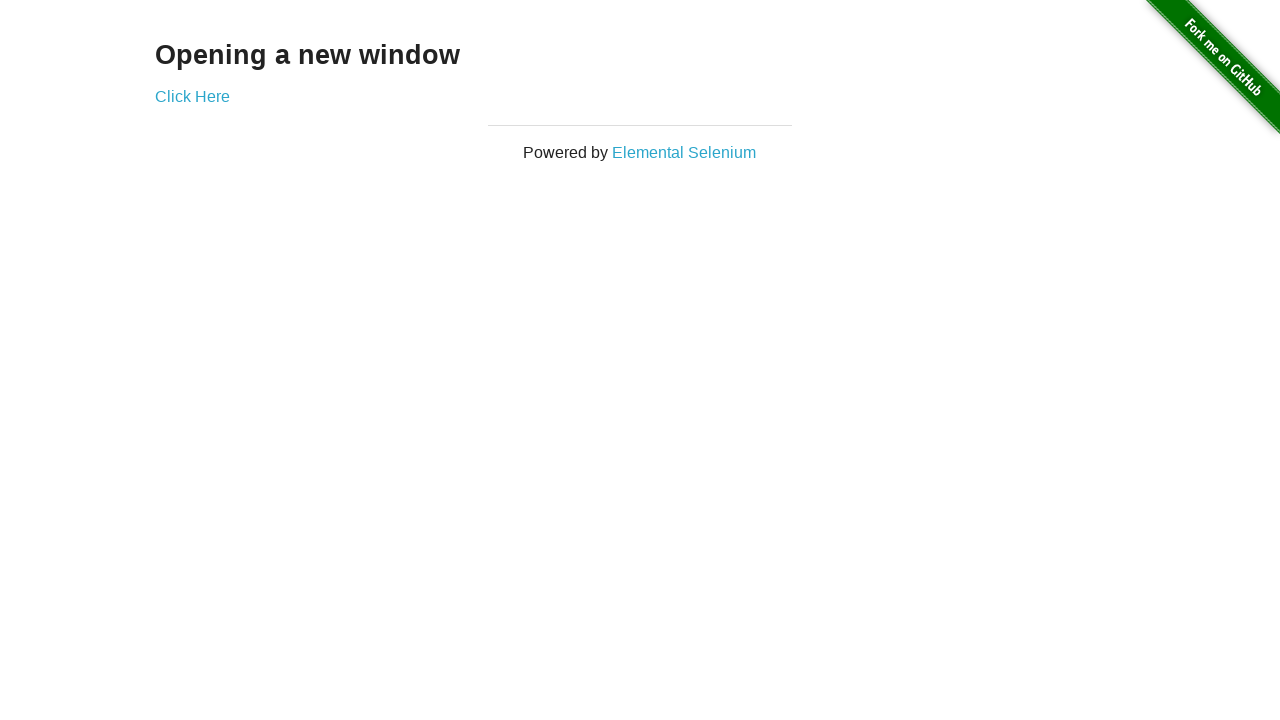

Navigated to the windows page
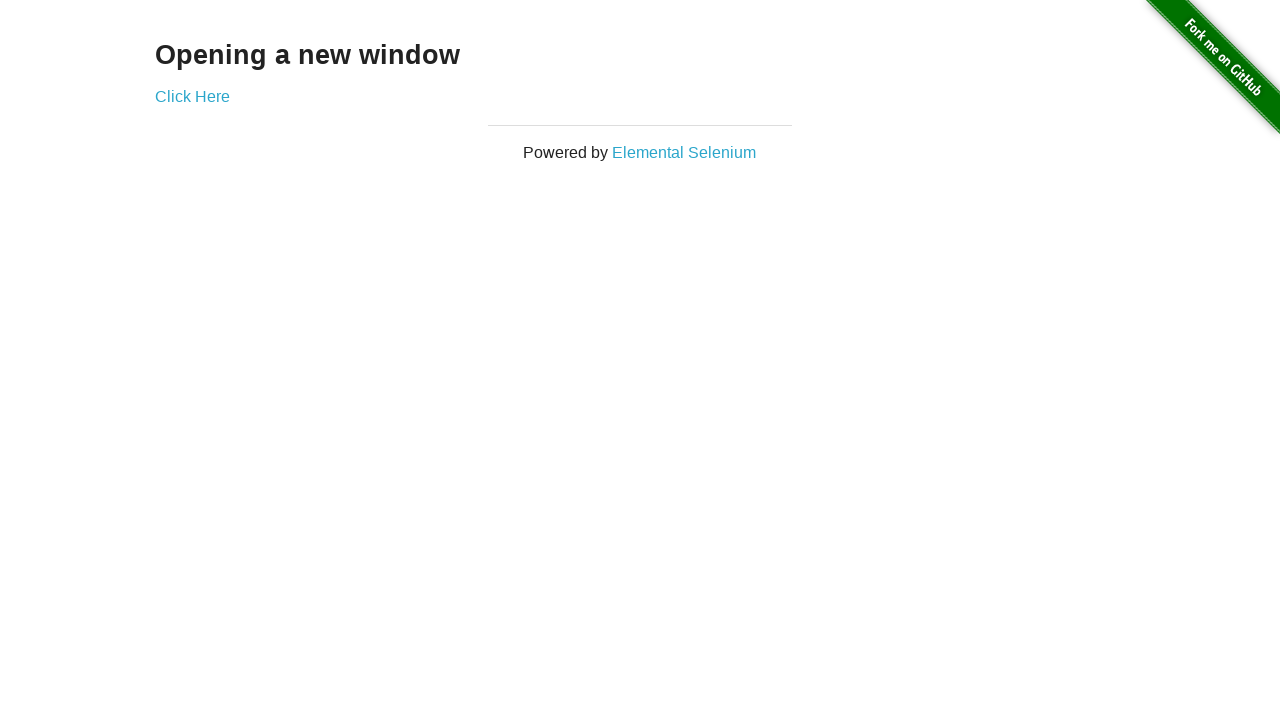

Opened a new browser window
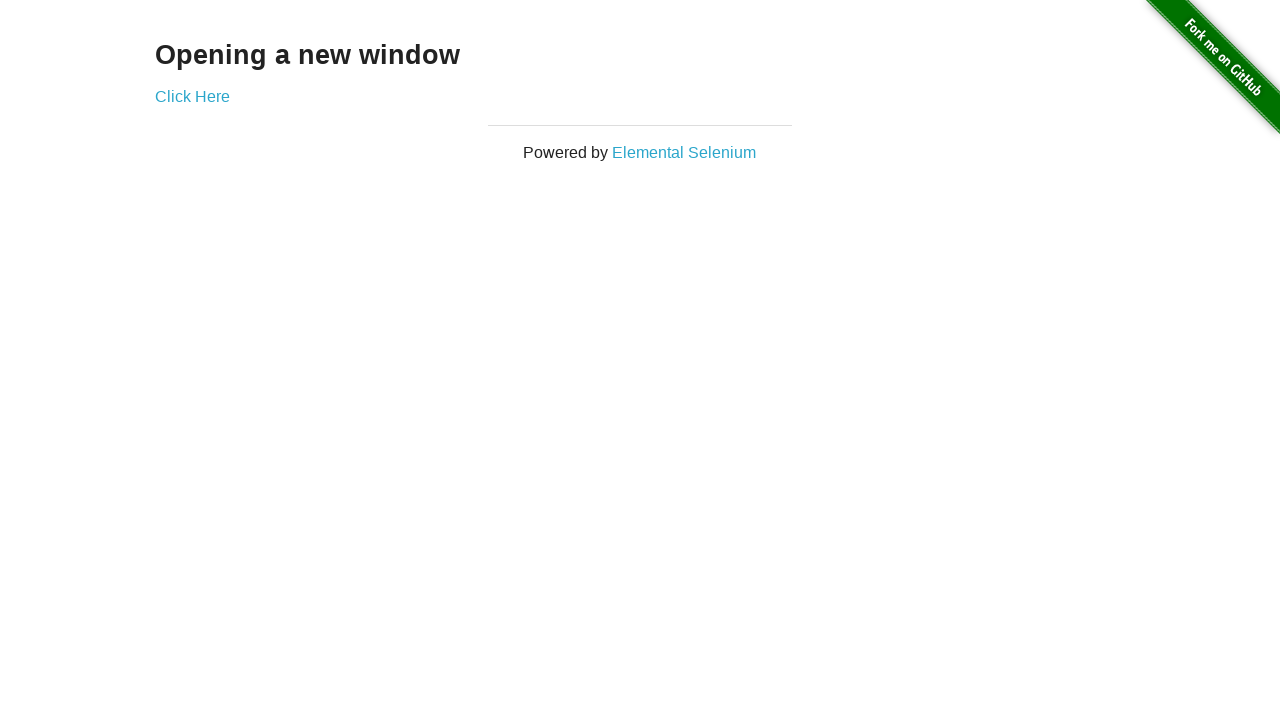

Navigated to the typos page in the new window
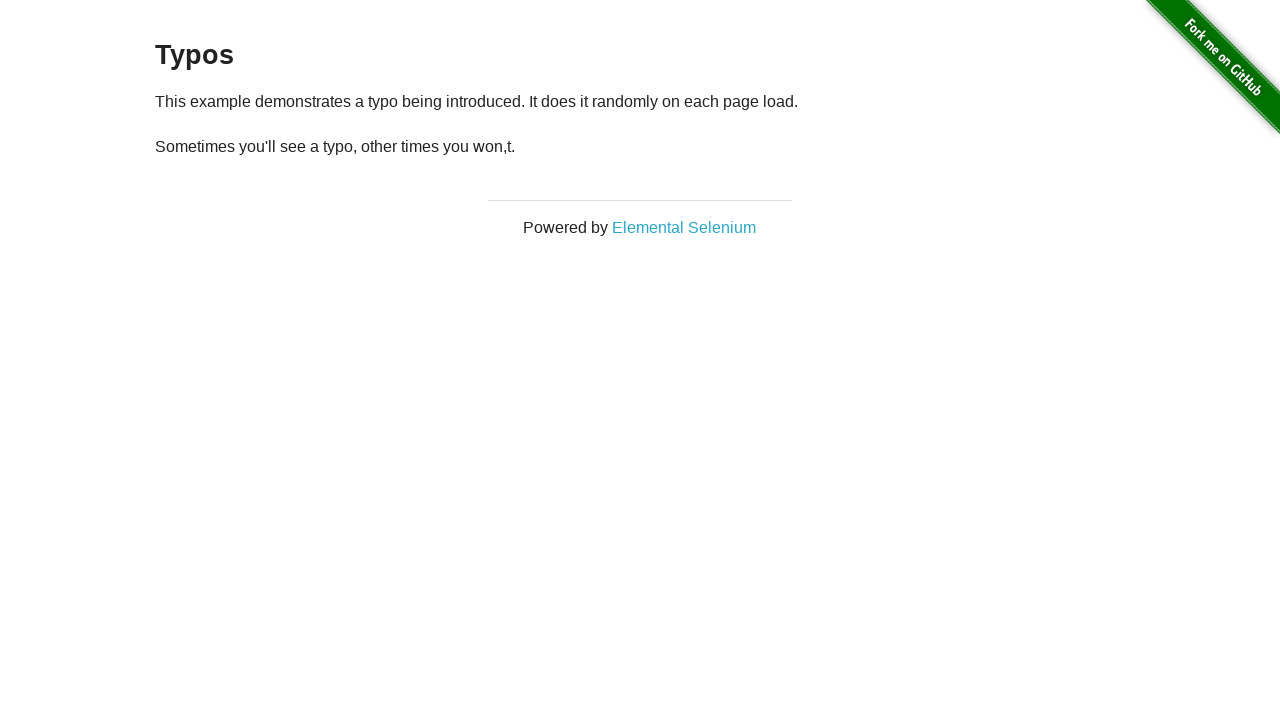

Verified that 2 window handles are open
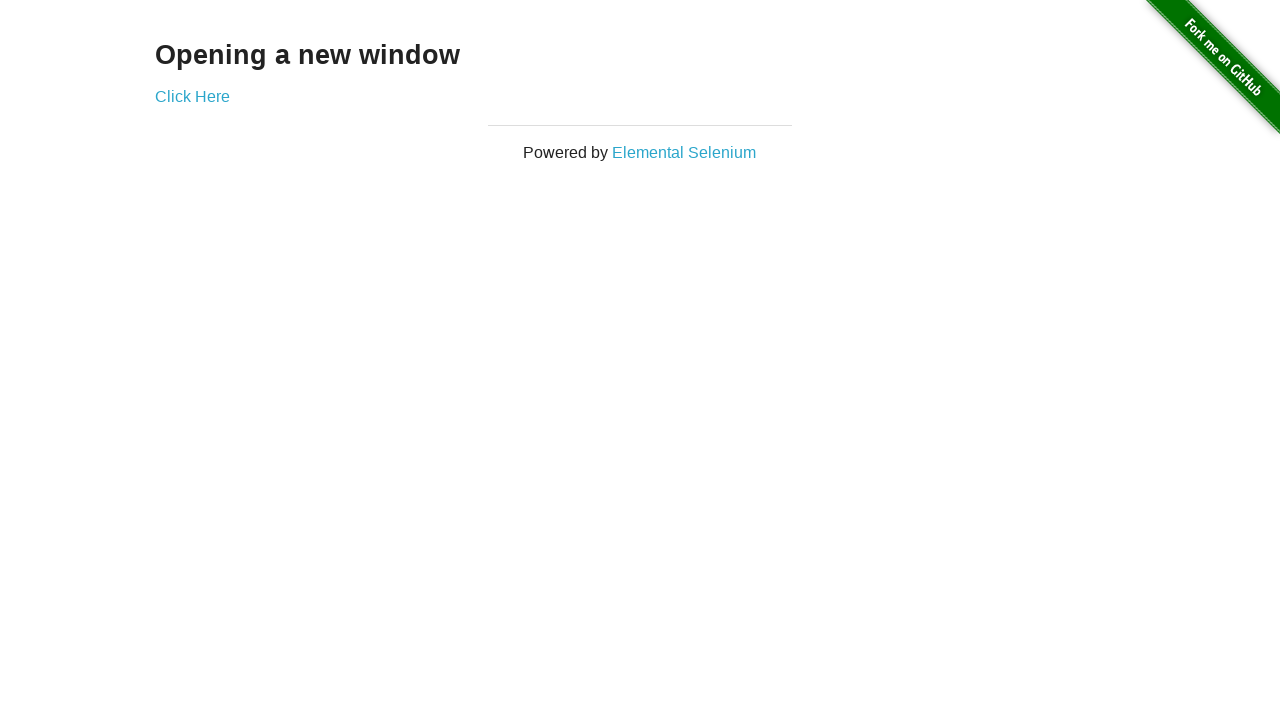

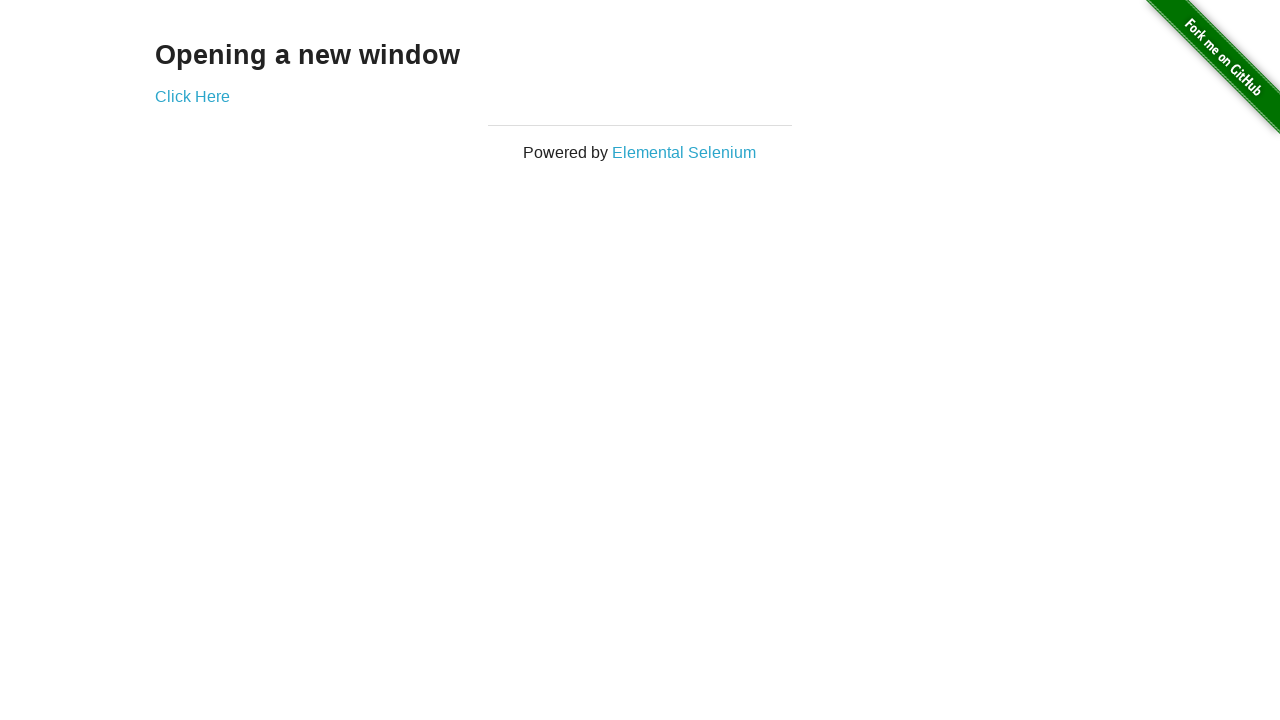